Tests JavaScript alert handling by clicking a button to trigger an alert and waiting for the alert to appear

Starting URL: https://www.lambdatest.com/selenium-playground/javascript-alert-box-demo

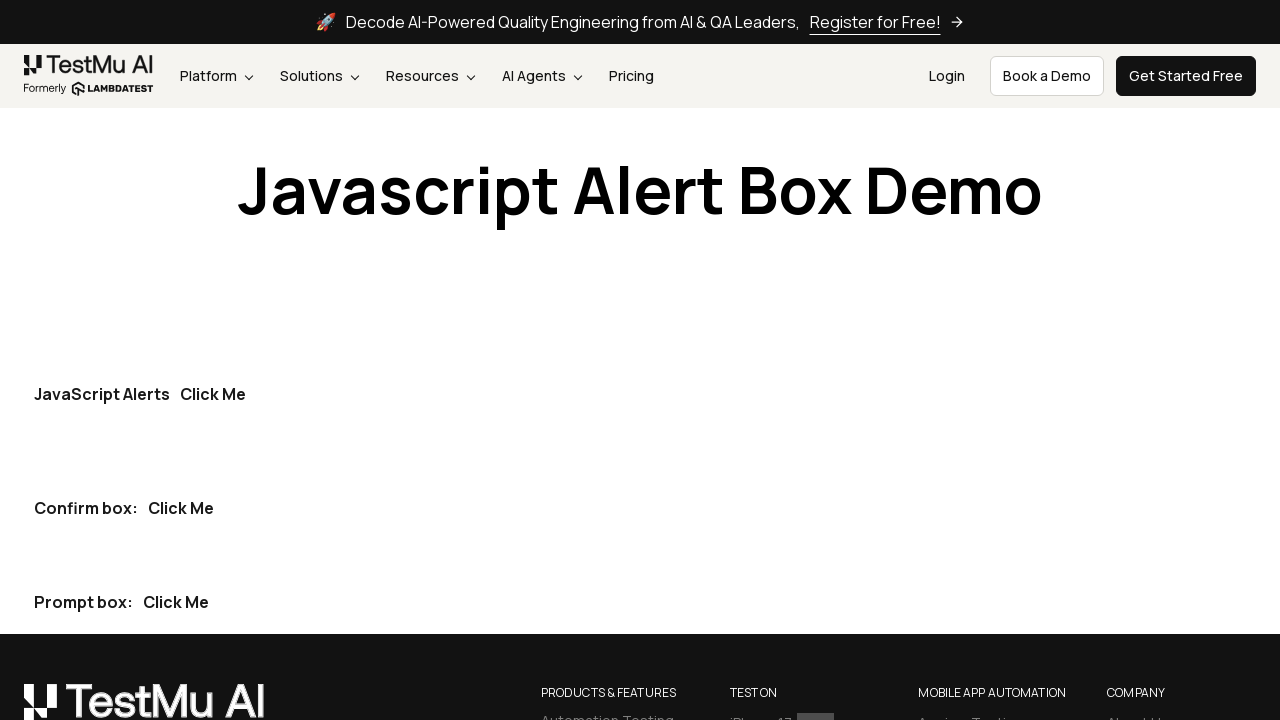

Clicked the first button to trigger JavaScript alert at (213, 394) on (//button[@type='button'])[1]
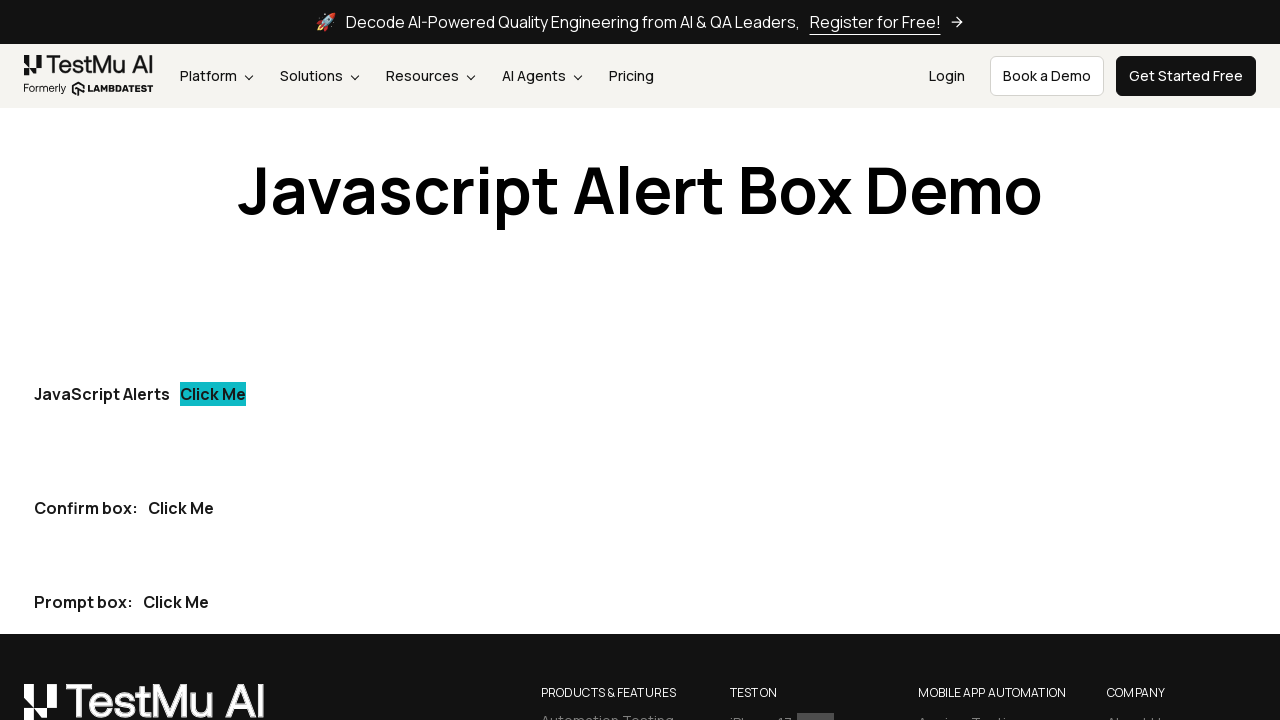

Set up alert dialog handler to accept the alert
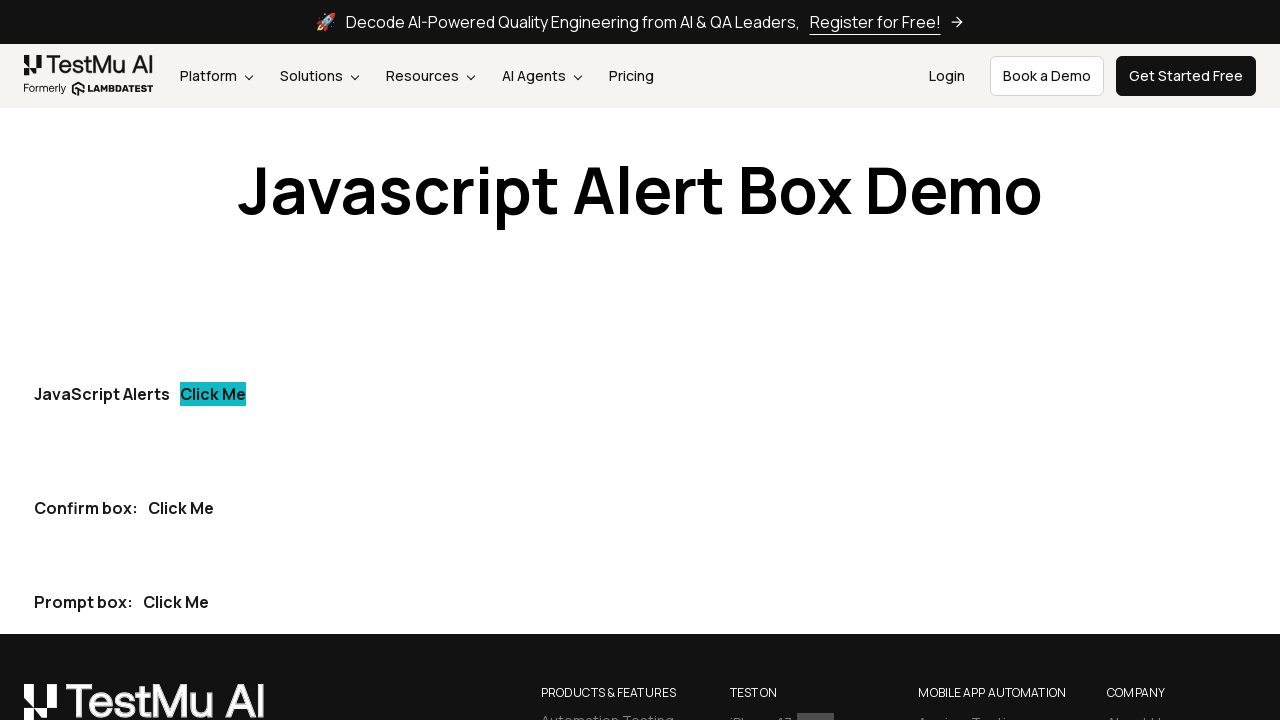

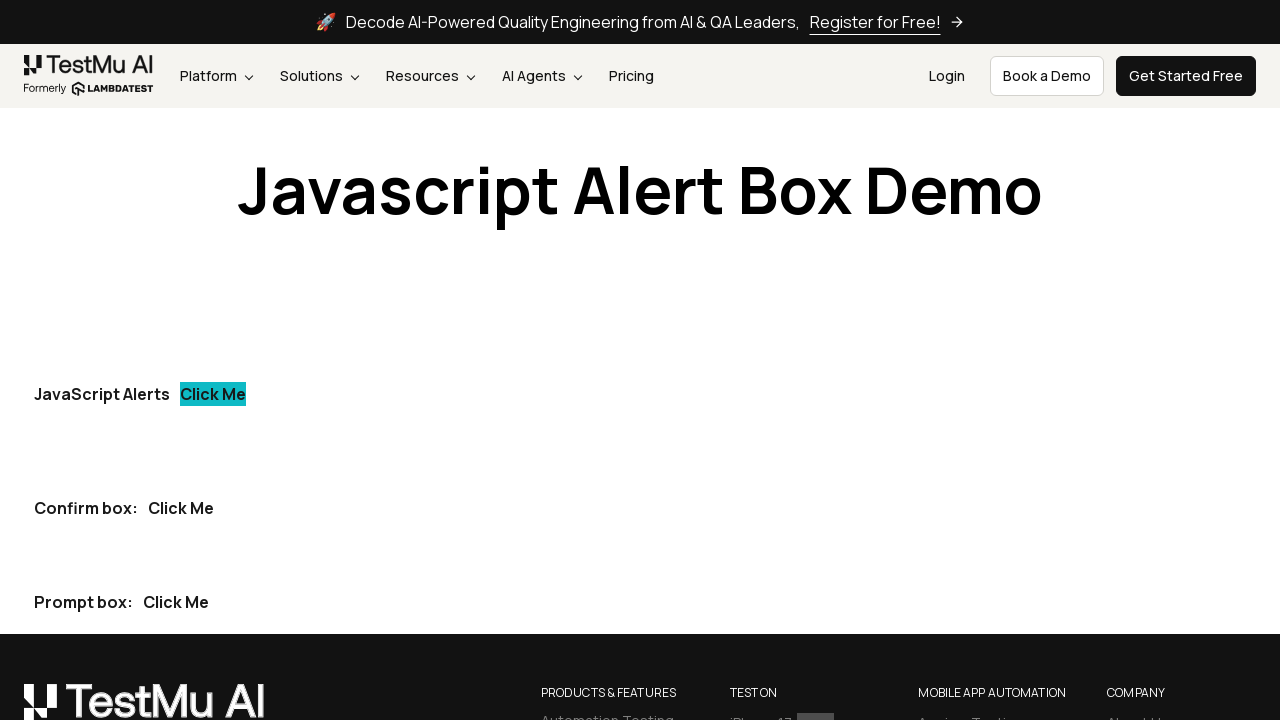